Navigates to a sitemap page and clicks on a link to the "Call from Browser" feature page

Starting URL: https://www.getcalley.com/page-sitemap.xml

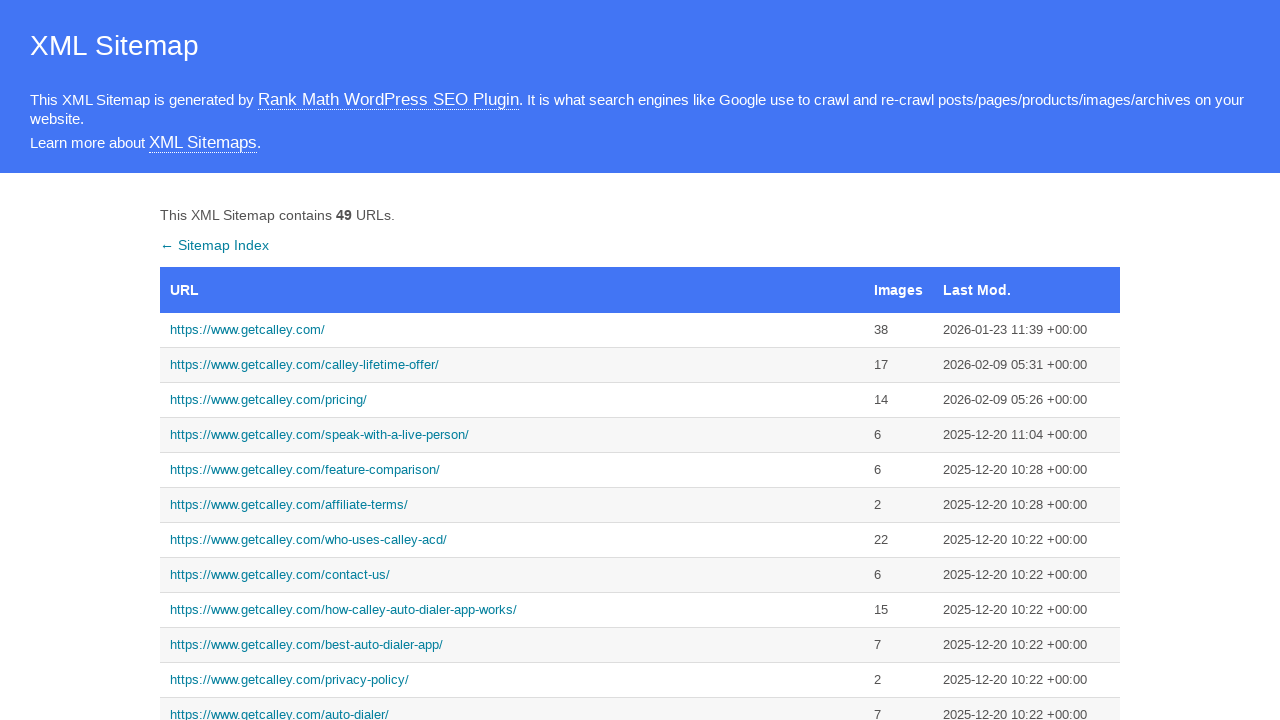

Clicked on the link to 'Call from Browser' feature page at (512, 360) on text=https://www.getcalley.com/calley-call-from-browser/
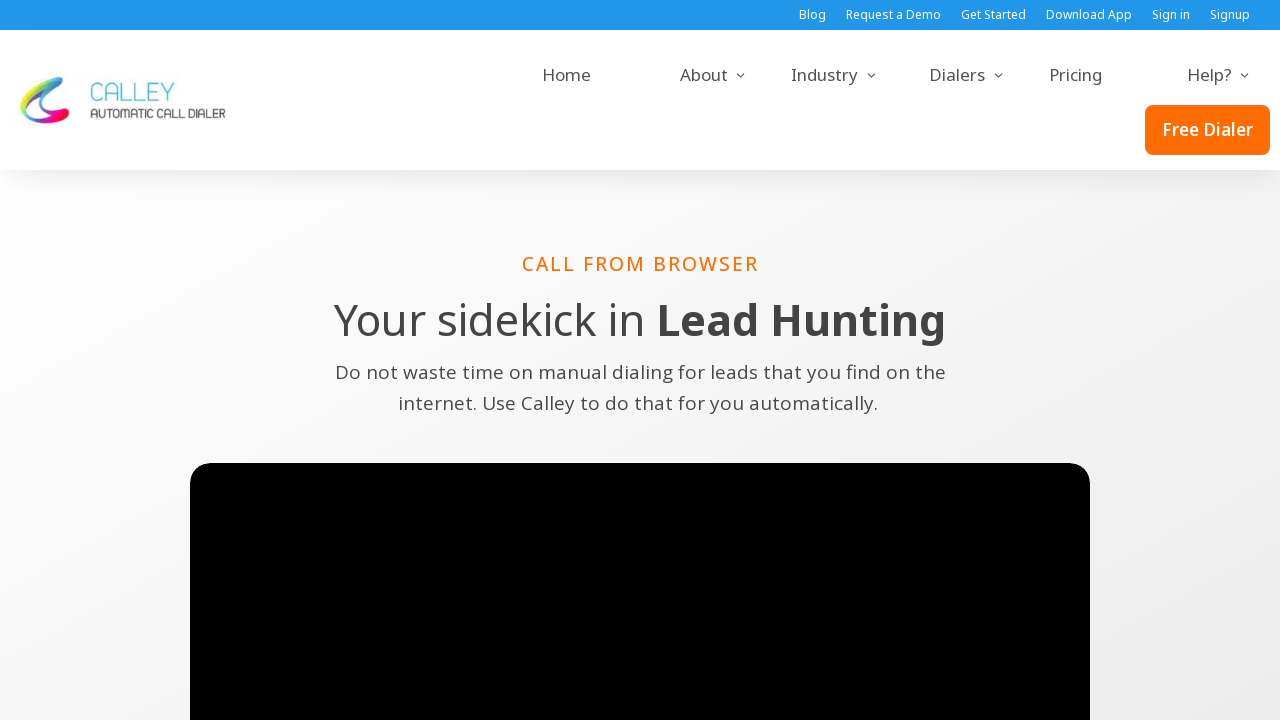

Waited for page to fully load
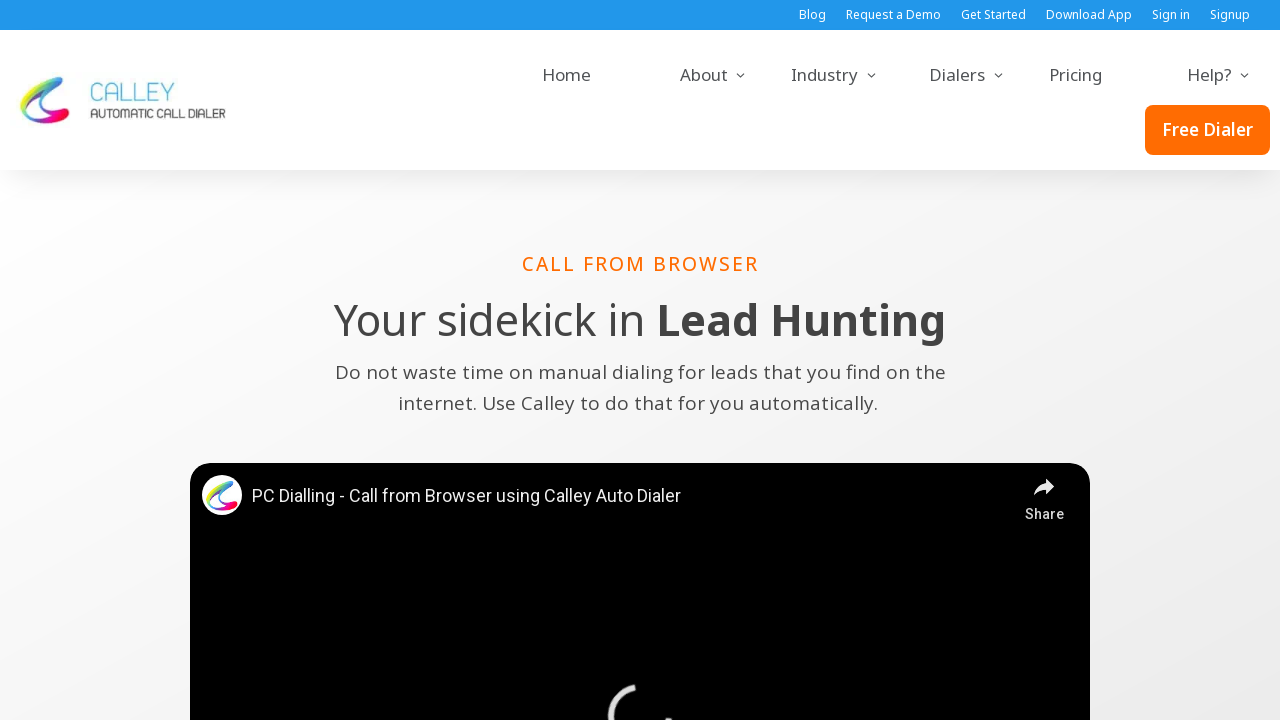

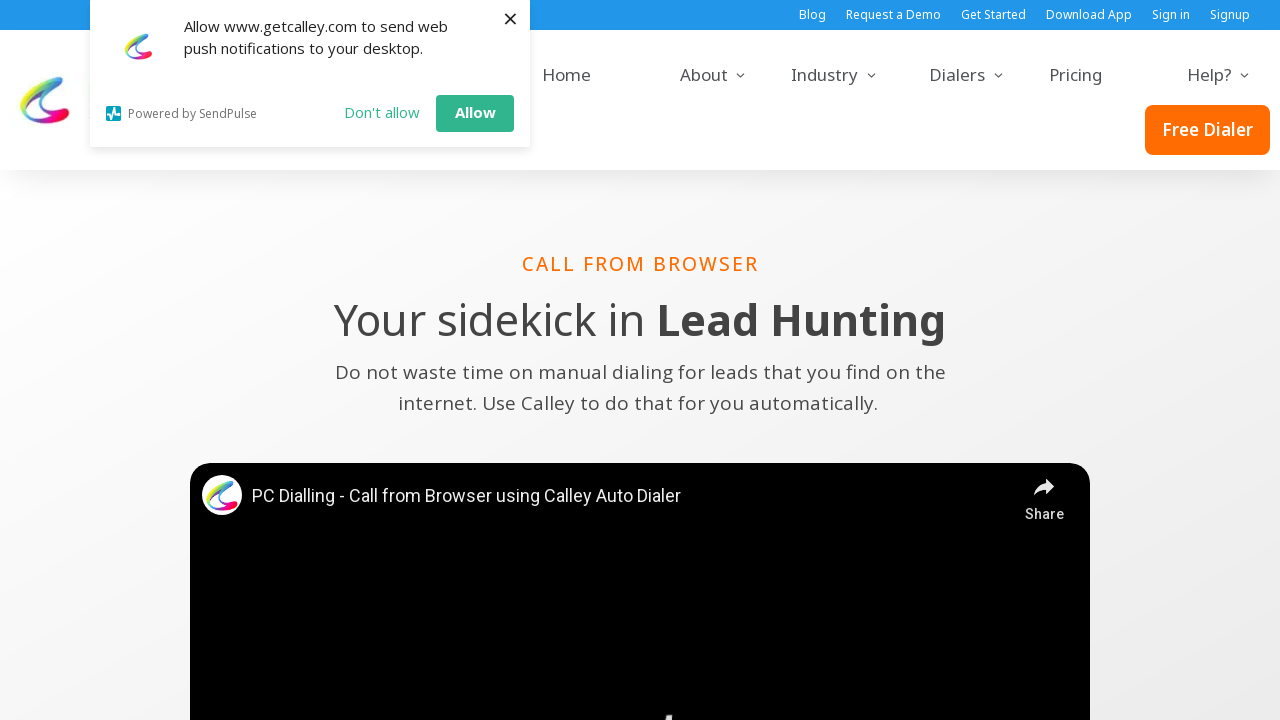